Tests clicking a button that triggers an alert, dismissing the alert (clicking cancel), and verifying the page text confirms the user stayed

Starting URL: https://kristinek.github.io/site/examples/alerts_popups

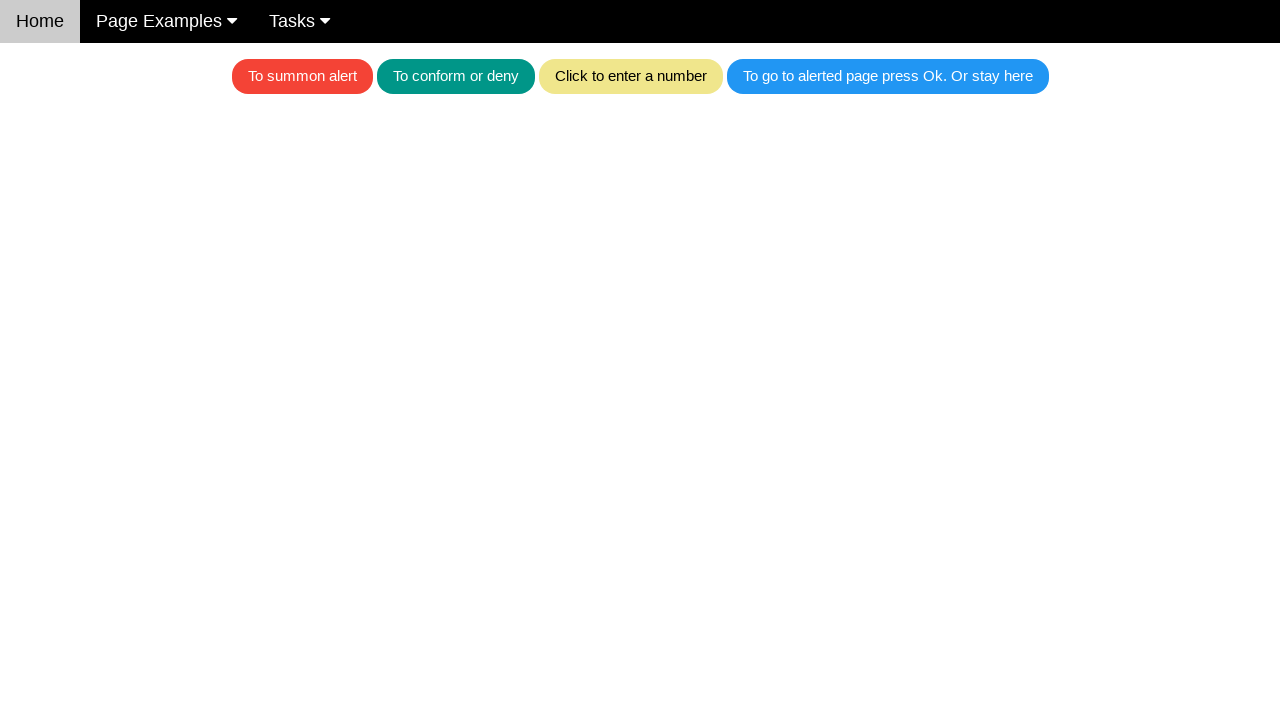

Set up dialog handler to dismiss alerts
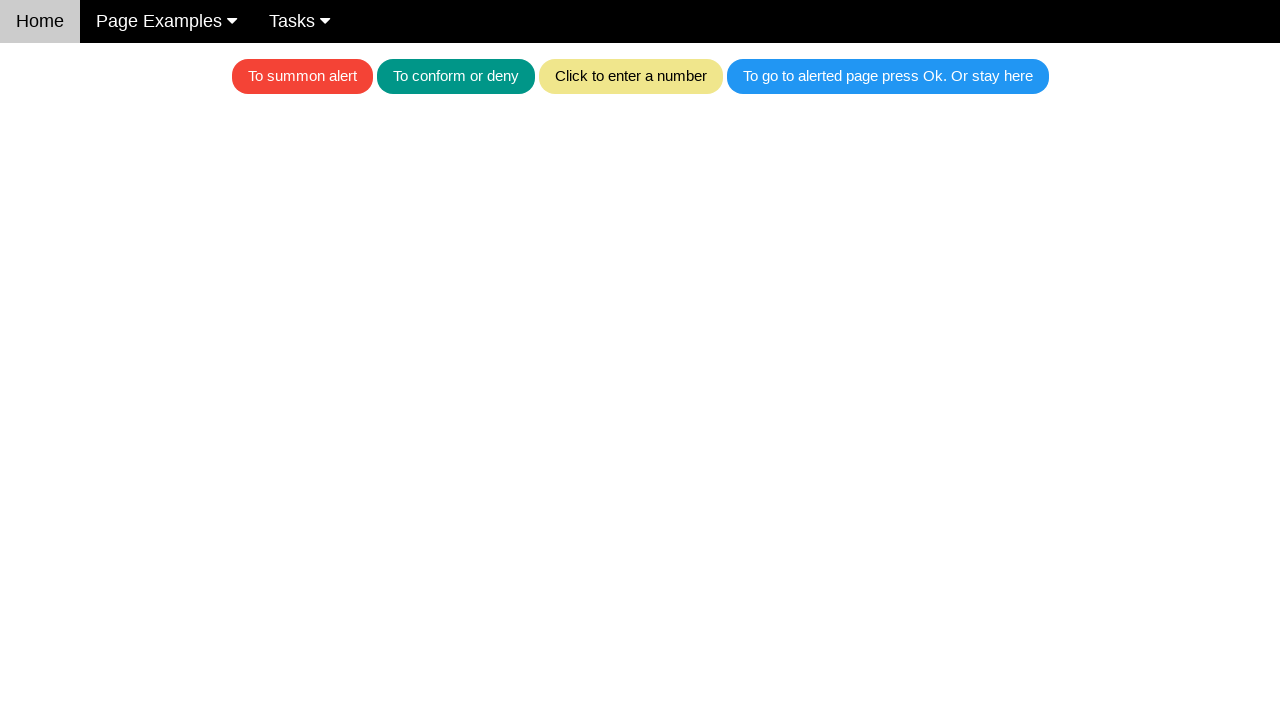

Clicked the blue button to trigger alert at (888, 76) on .w3-blue
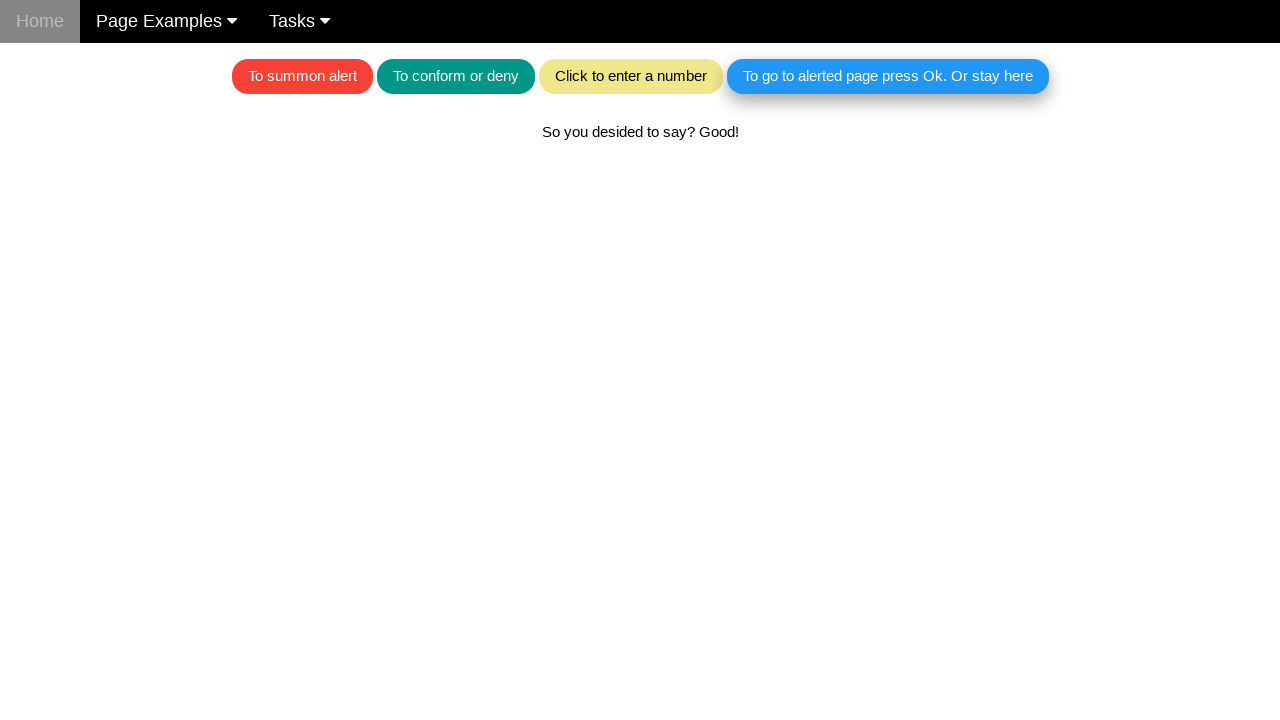

Alert was dismissed and confirmation text appeared, verifying user stayed on page
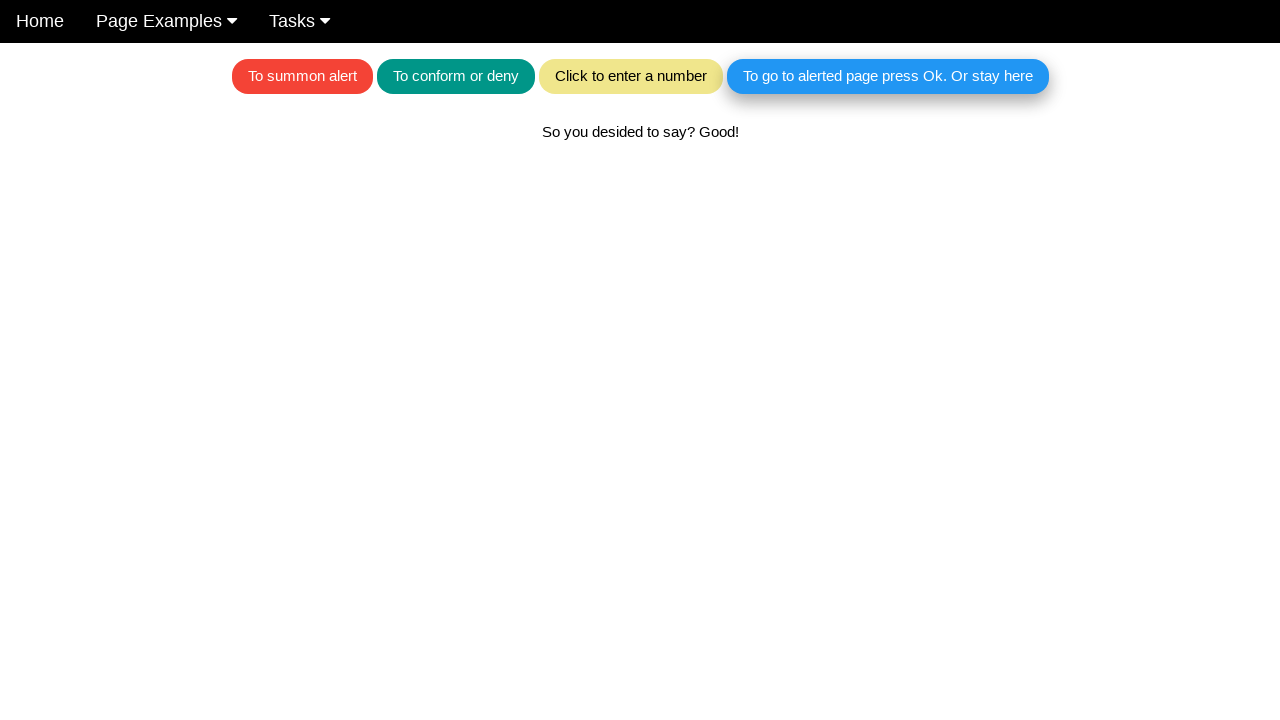

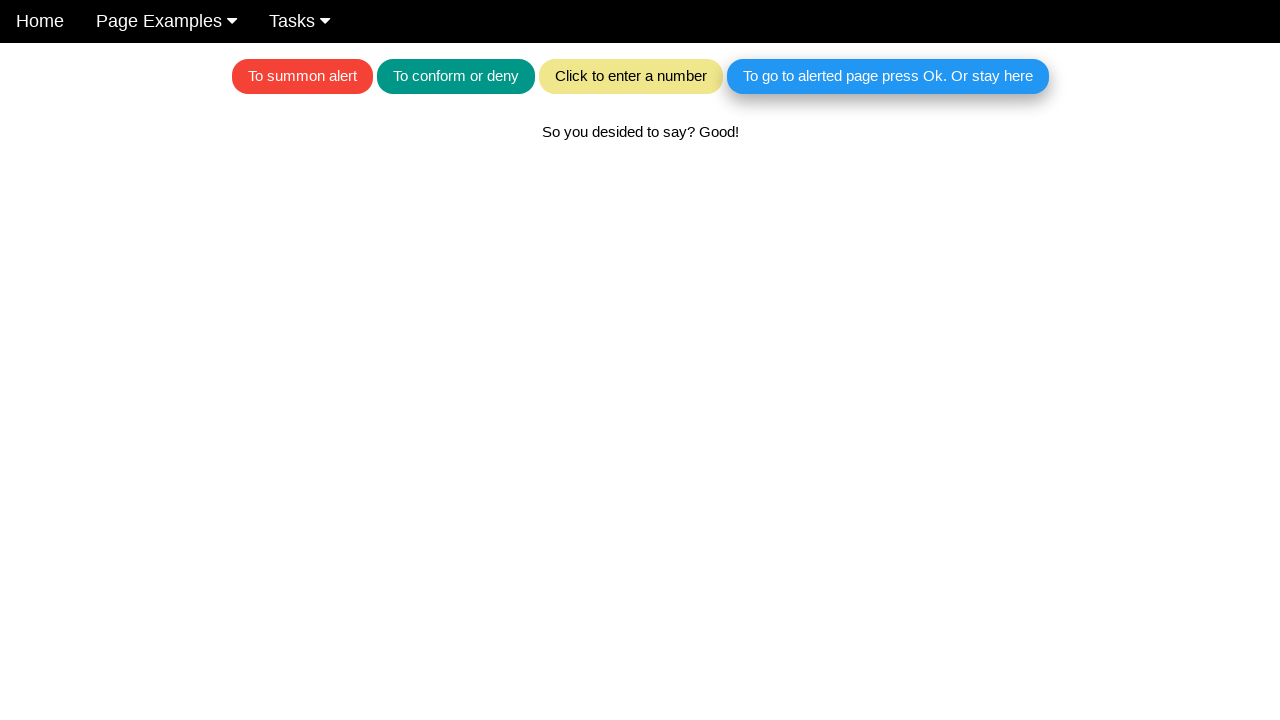